Tests the dealer location finder by selecting Vietnam from the country dropdown and verifying dealer information is displayed

Starting URL: https://rode.com/en/support/where-to-buy

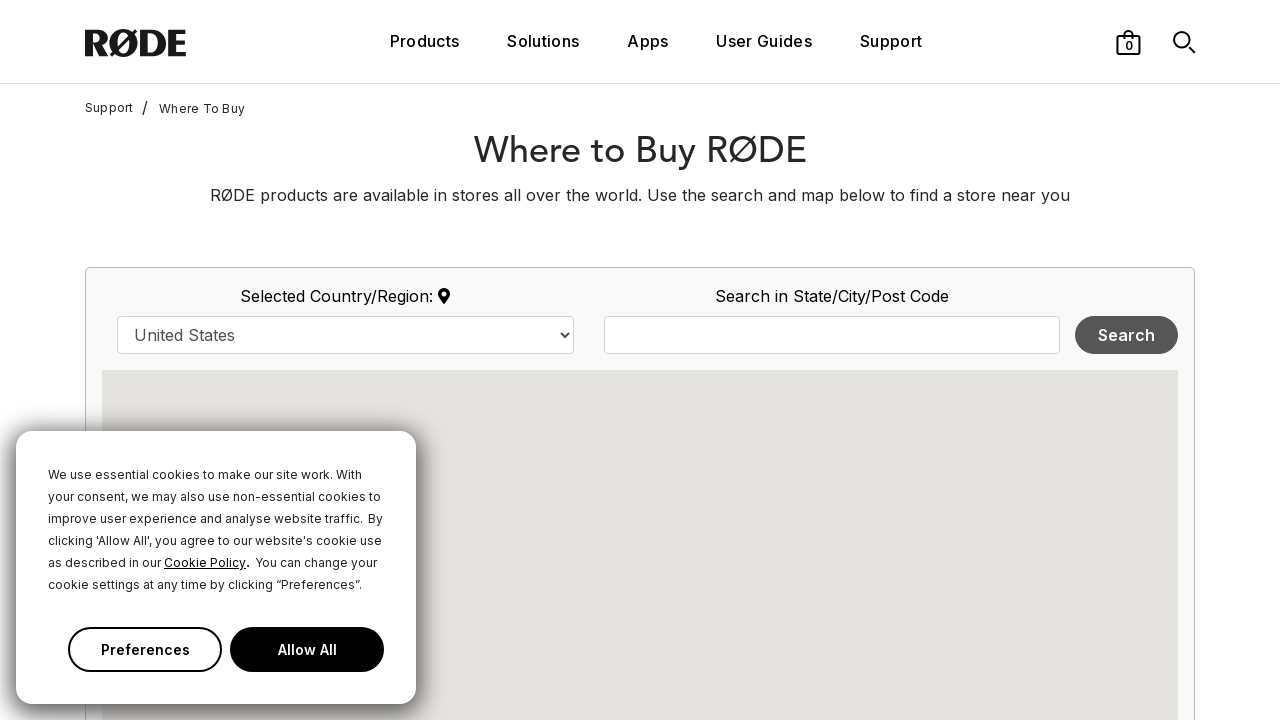

Selected Vietnam from country dropdown on #country
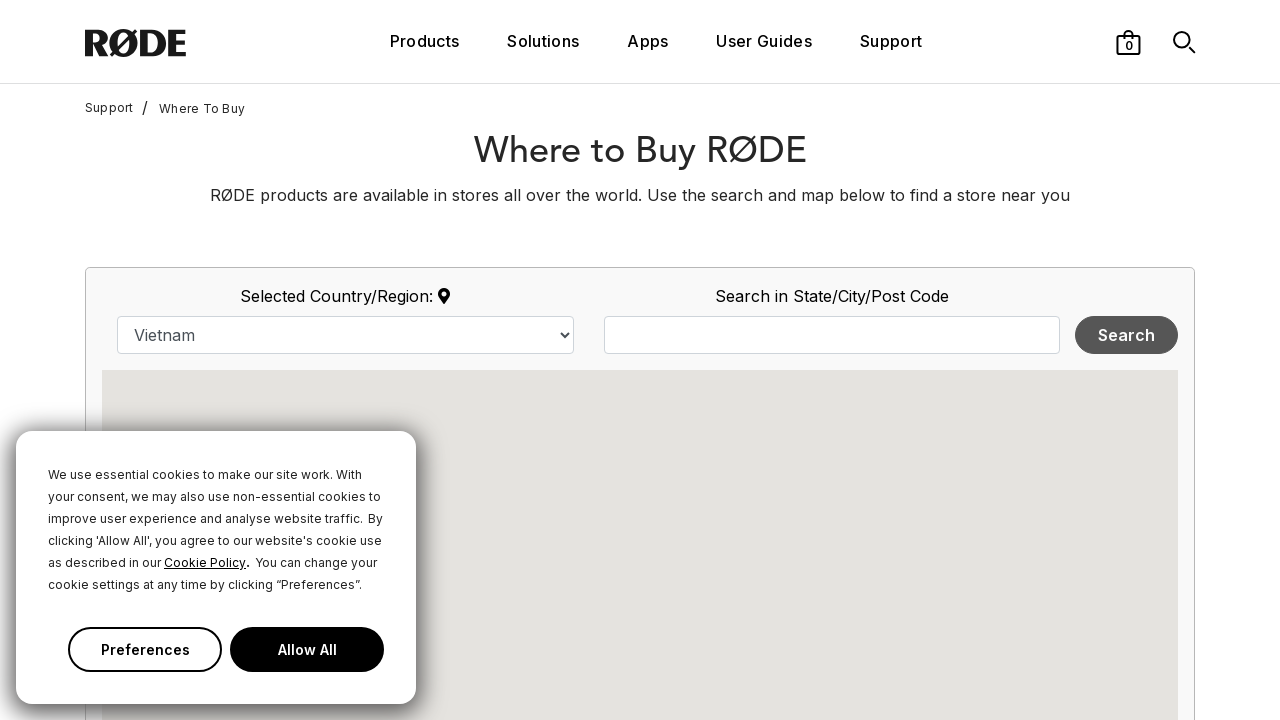

Dealer information loaded - Viet Thanh Company, Ltd dealer entry appeared
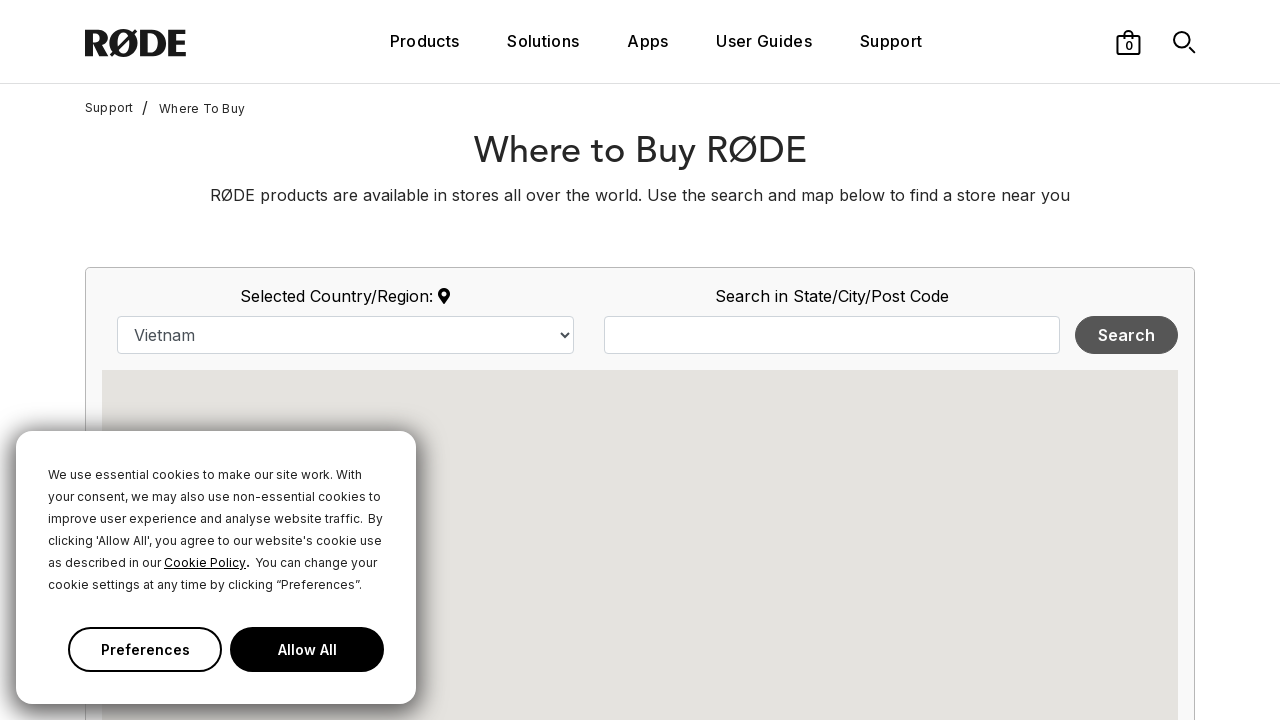

Verified dealer information is displayed on the map
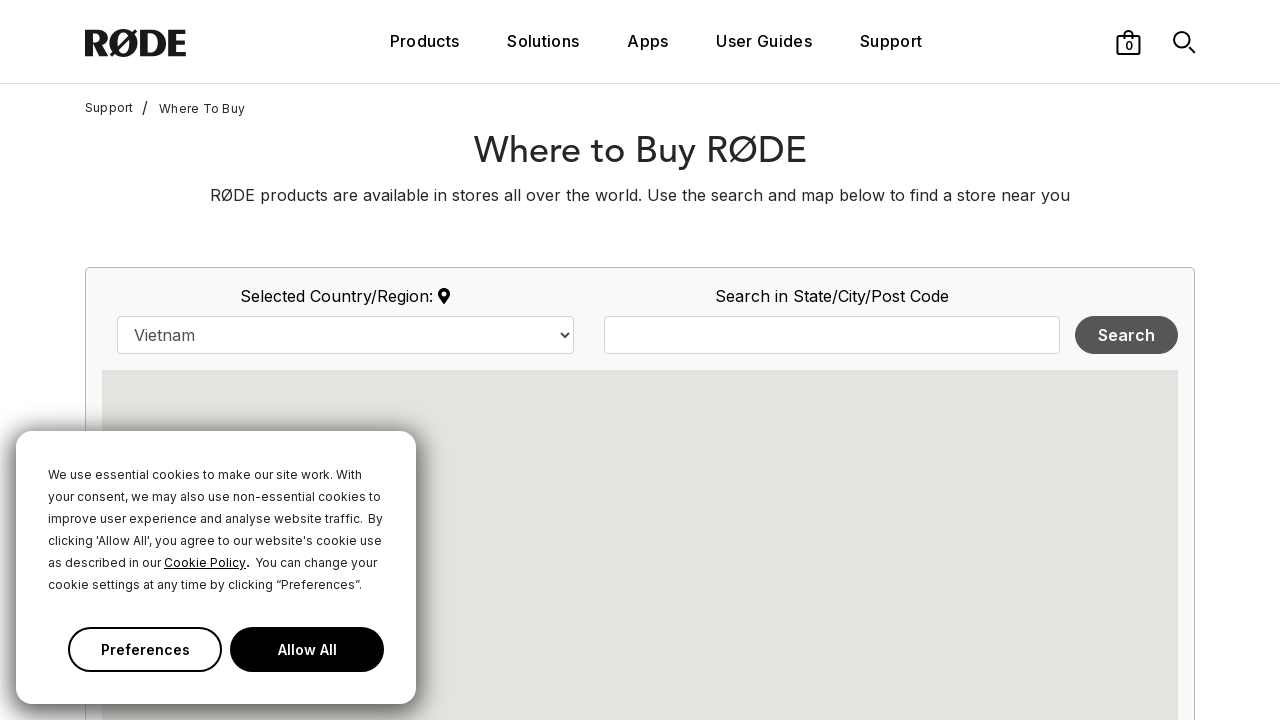

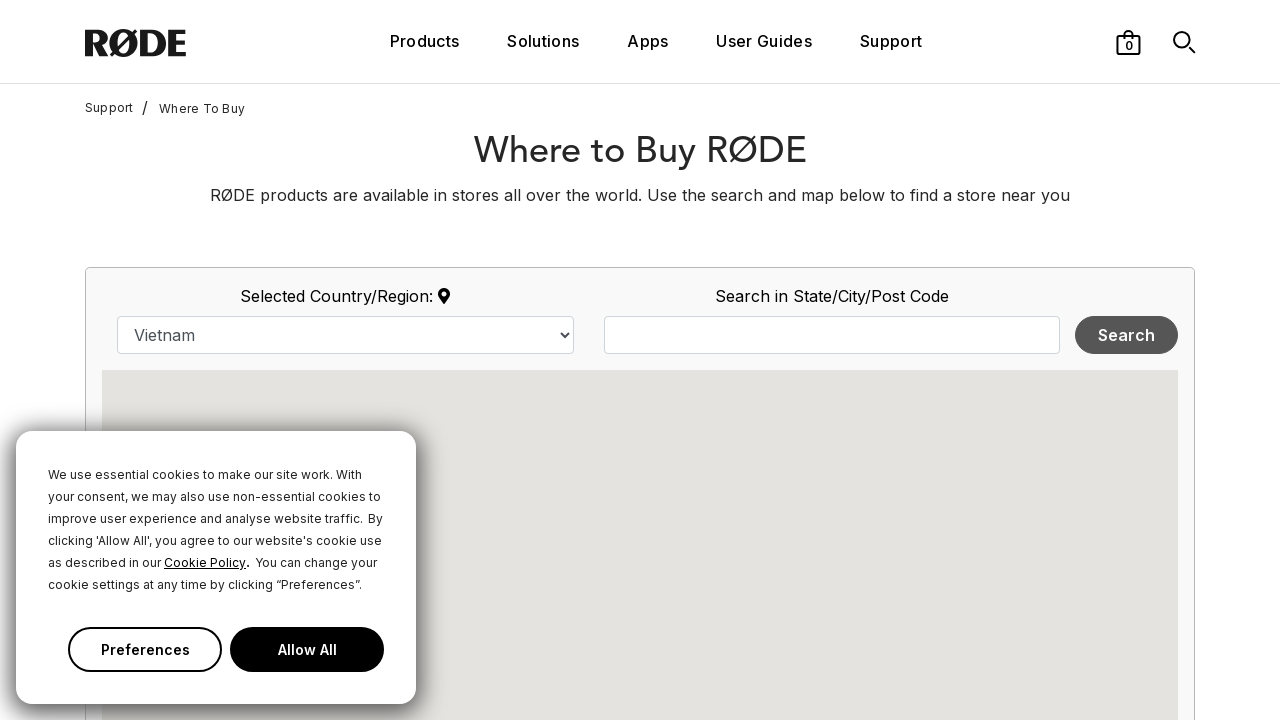